Tests clicking a link-styled button and verifies the result text shows 'Submitted'

Starting URL: https://www.qa-practice.com/elements/button/like_a_button

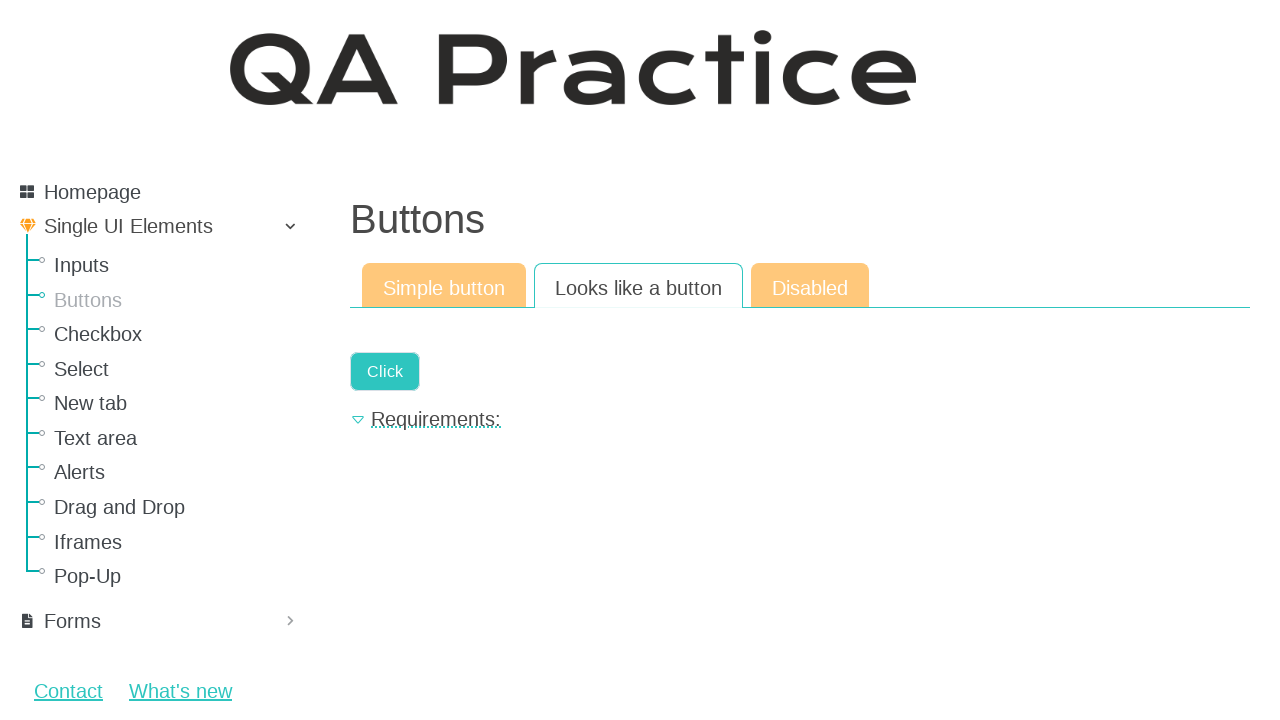

Clicked the 'Click' link-styled button at (385, 372) on text=Click
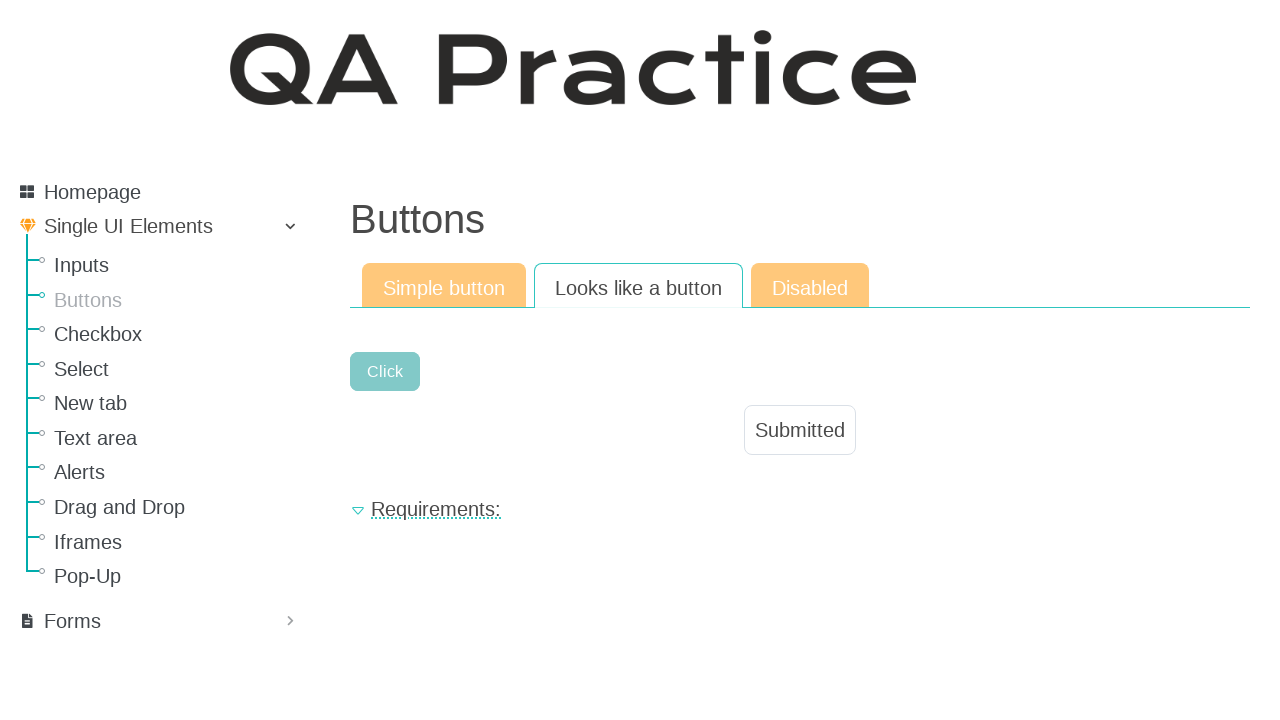

Waited for result text element to load
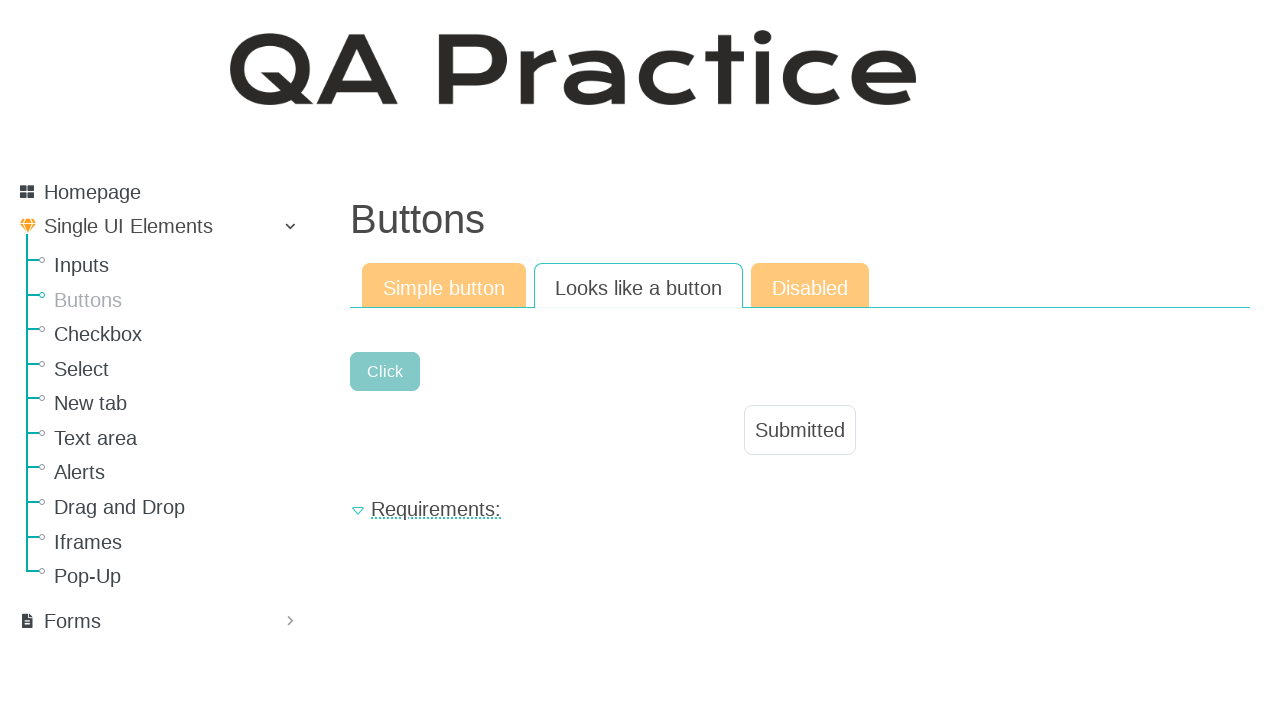

Verified result text shows 'Submitted'
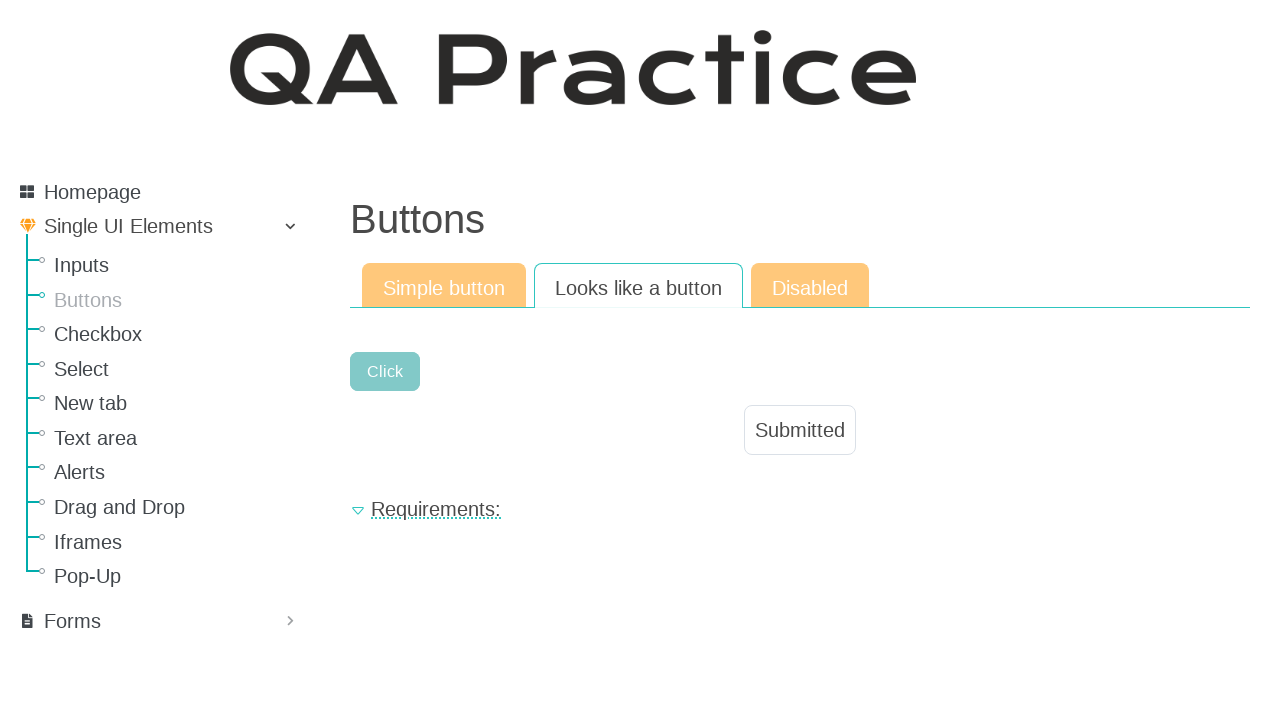

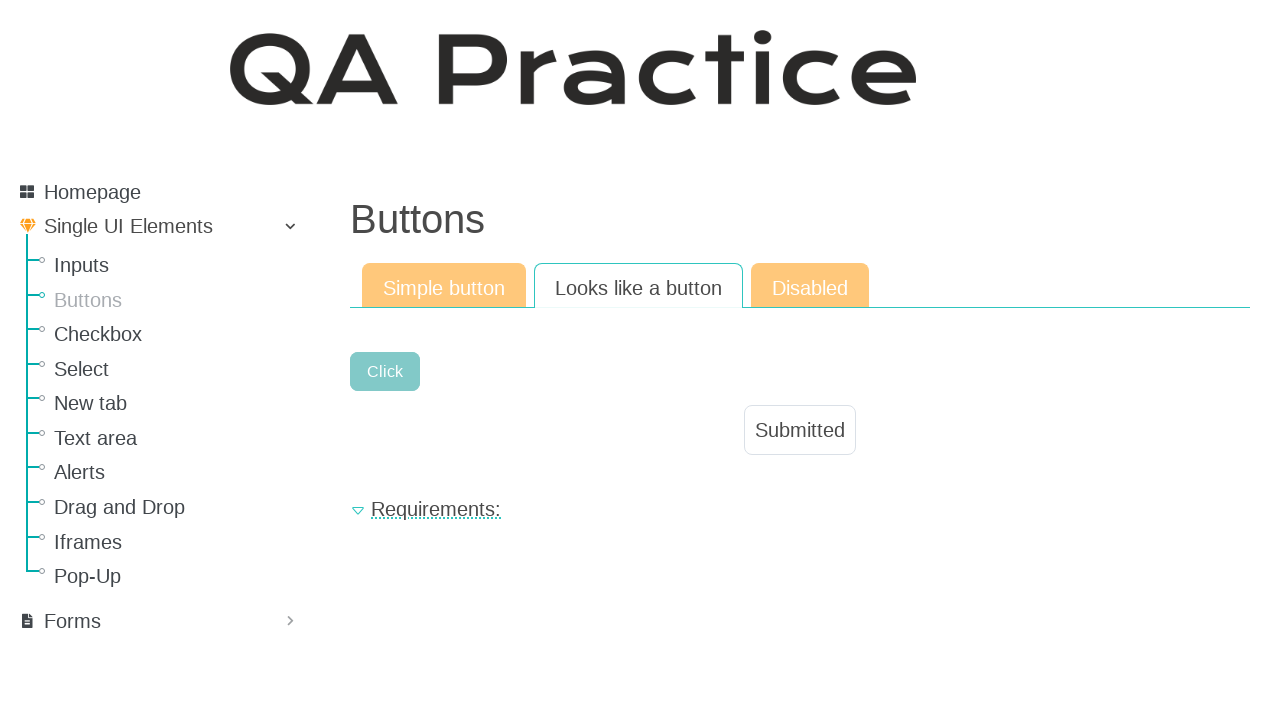